Navigates to a test inputs page and checks if the button input element is enabled

Starting URL: https://www.selenium.dev/selenium/web/inputs.html

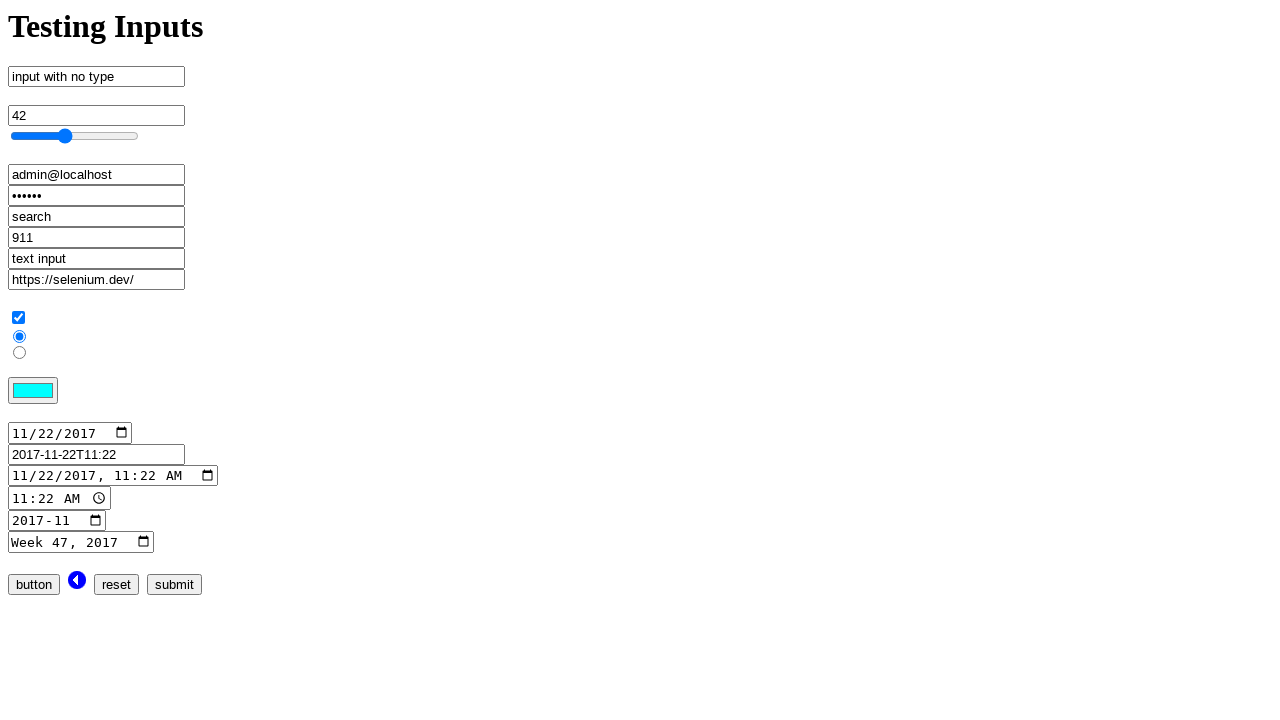

Located button input element
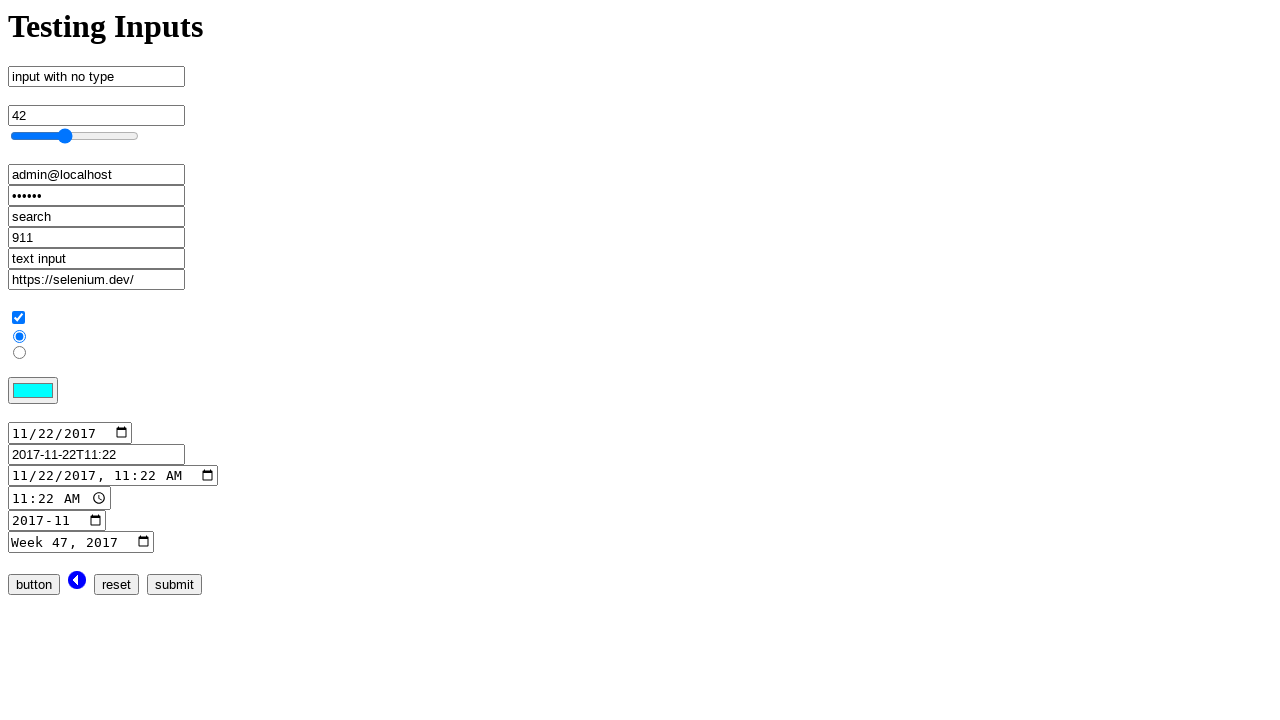

Button input element became visible
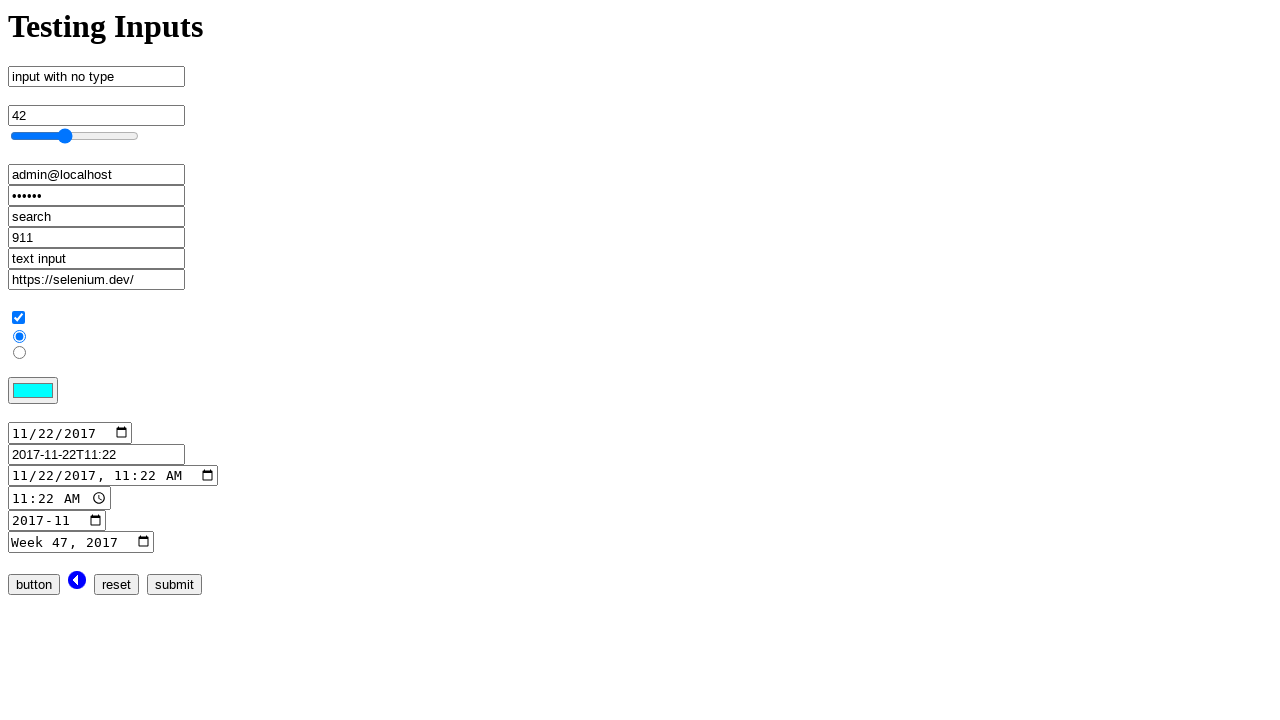

Checked if button input is enabled: True
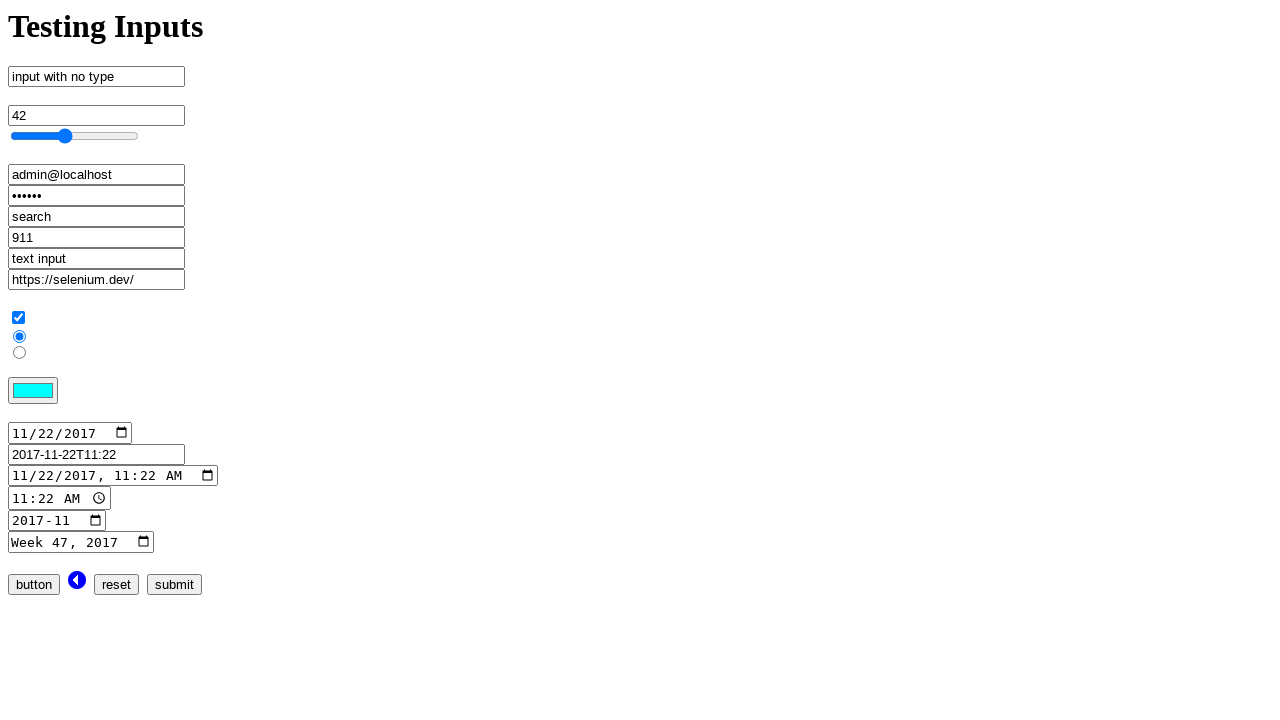

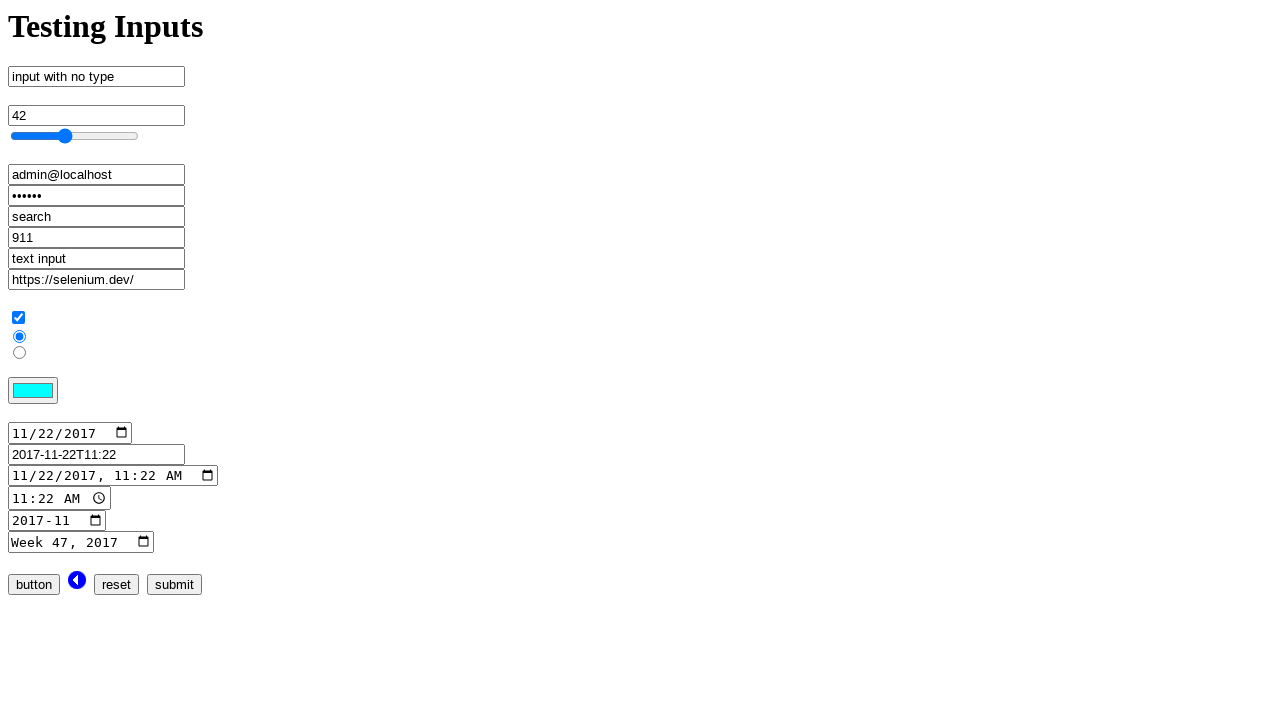